Navigates to a company page on screener.in and expands the quarterly data section by clicking a button

Starting URL: https://www.screener.in/company/INFY

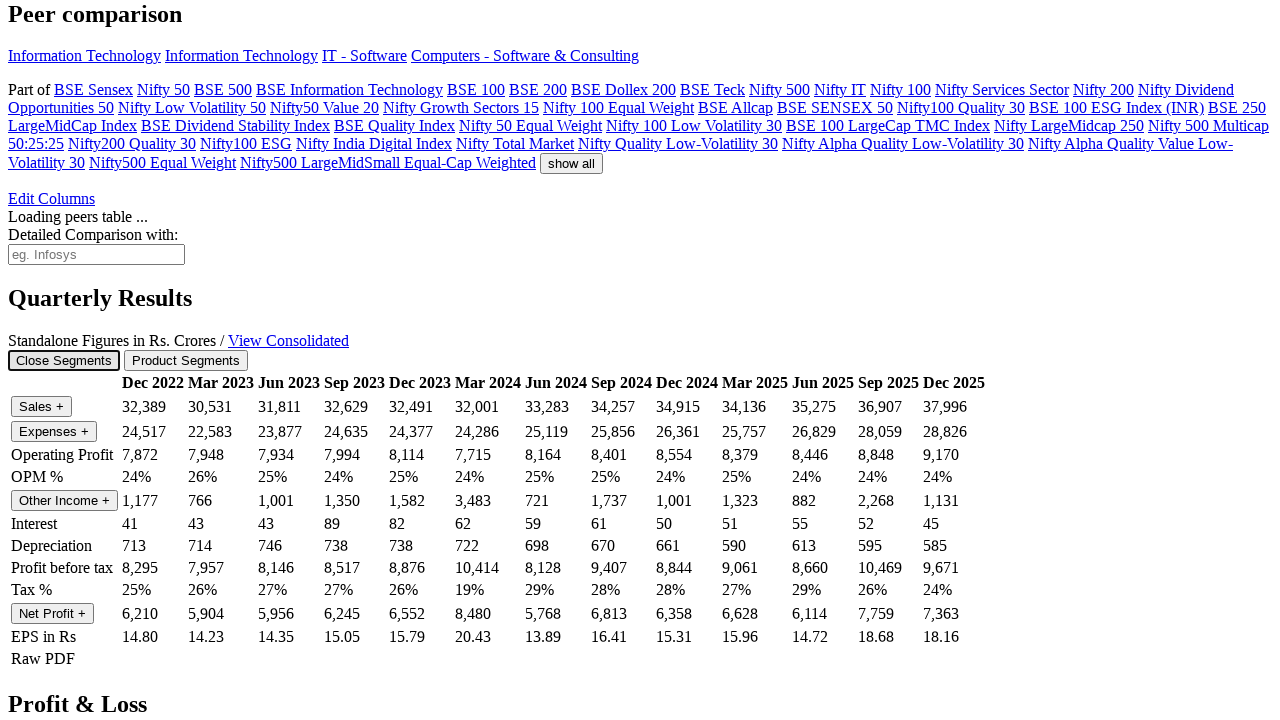

Navigated to Infosys company page on screener.in
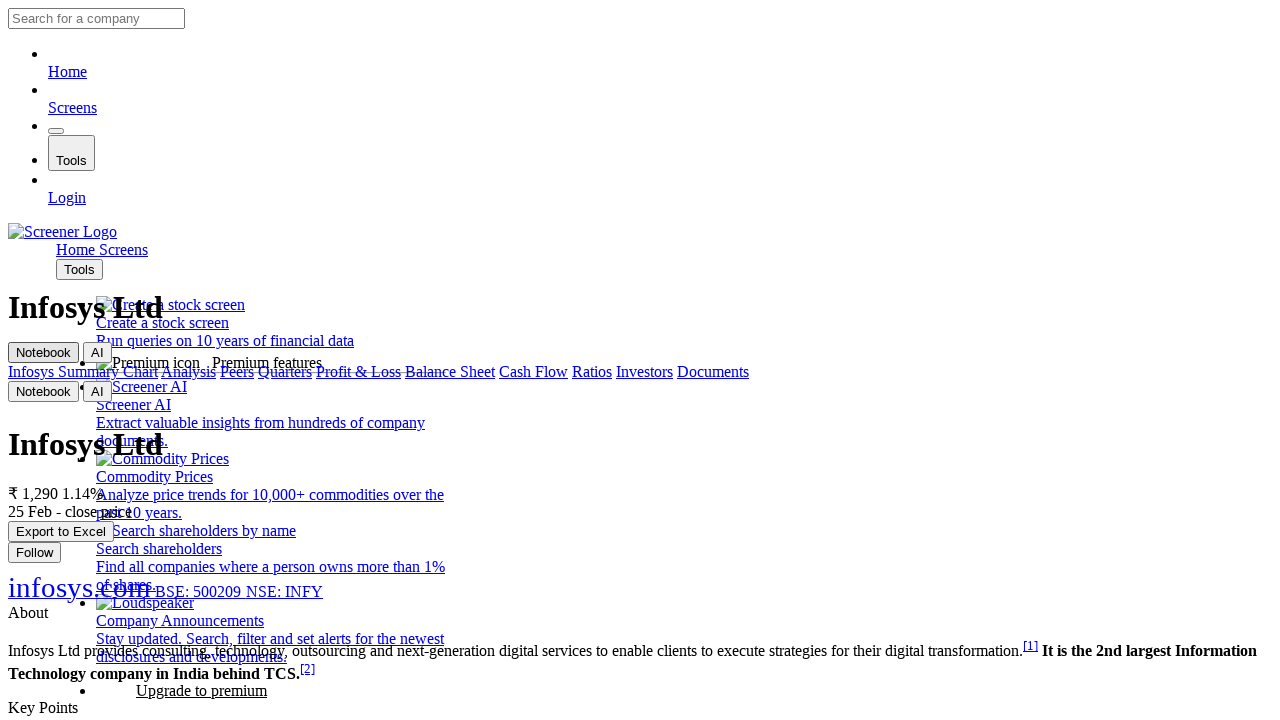

Quarterly data section button is visible
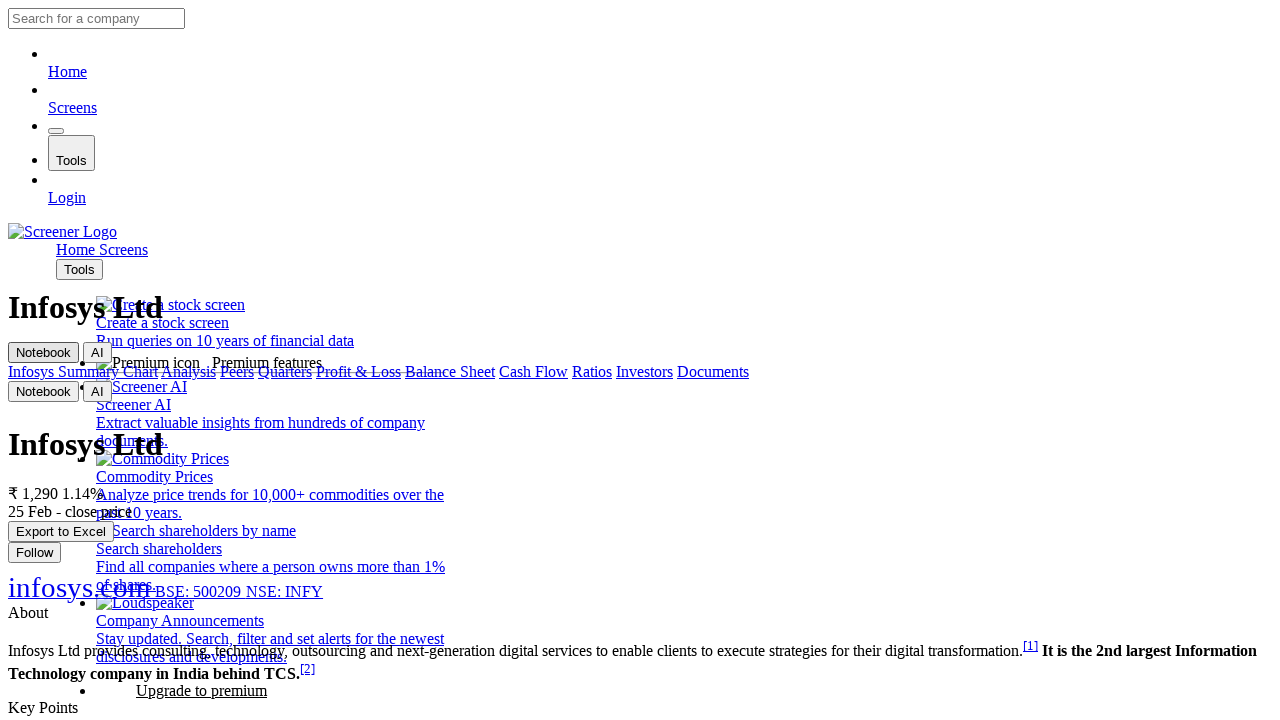

Clicked button to expand quarterly data section at (42, 361) on section#quarters button.button-plain
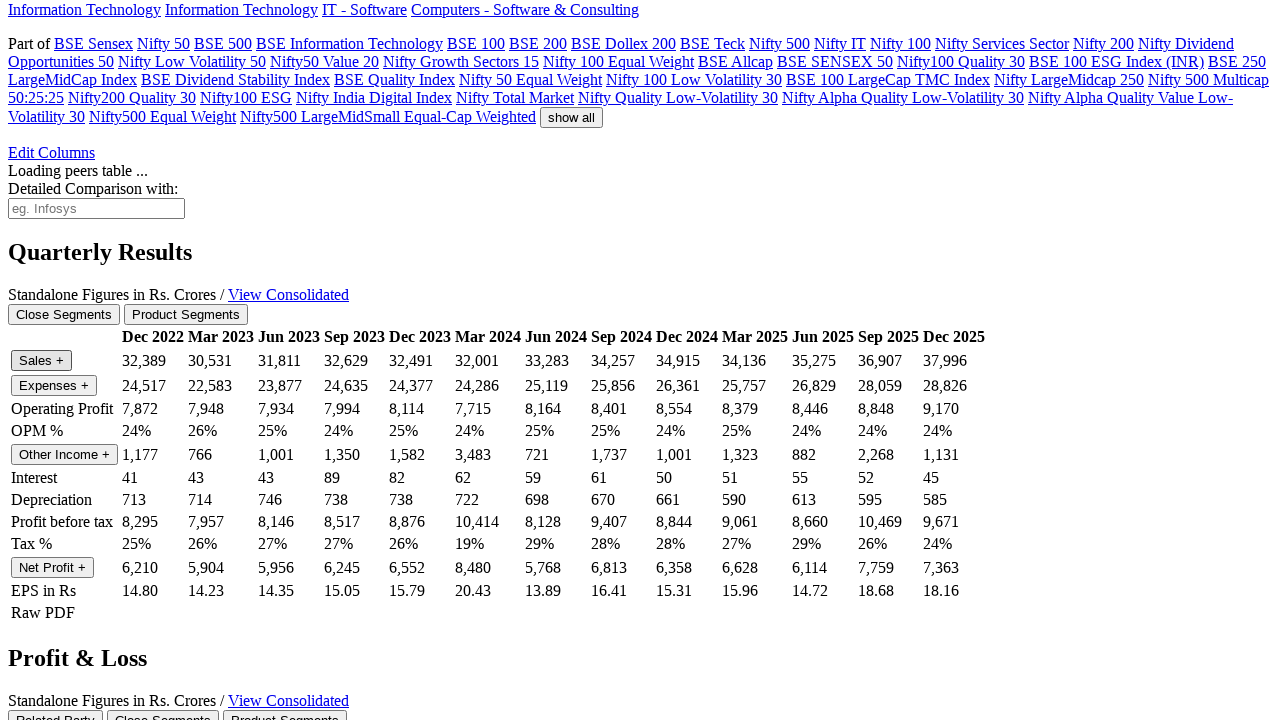

Waited for quarterly data content to load
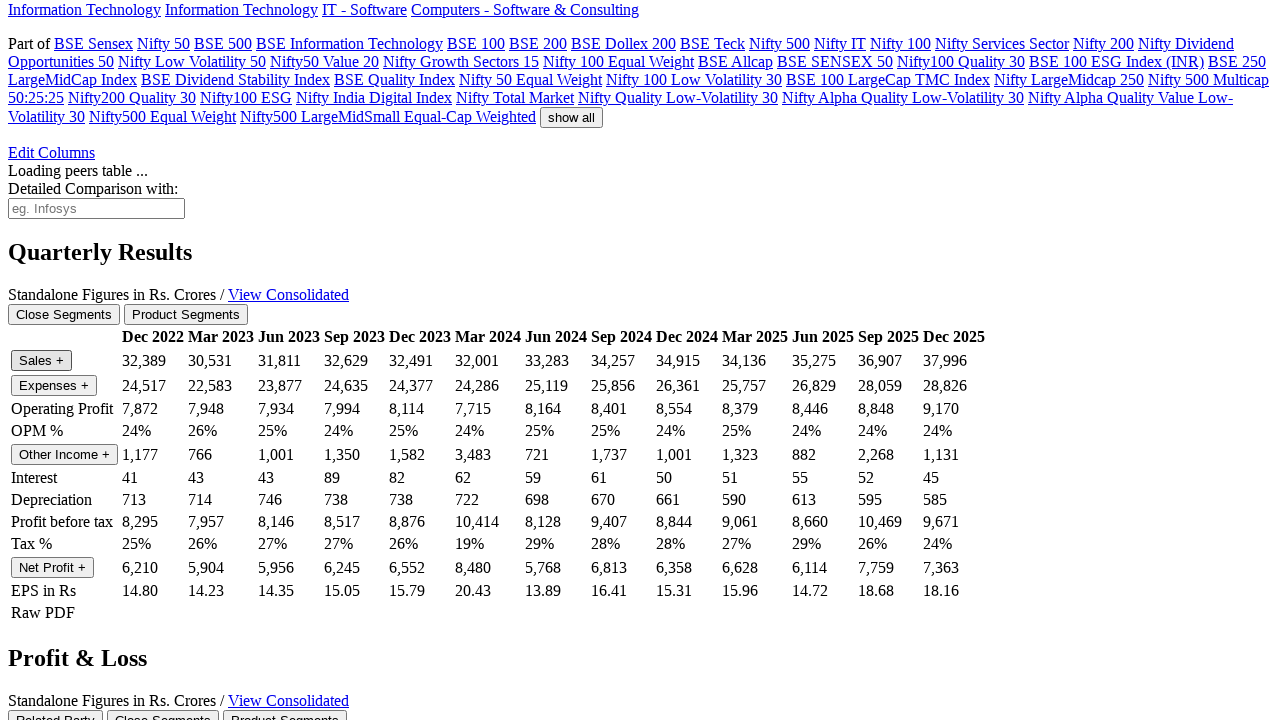

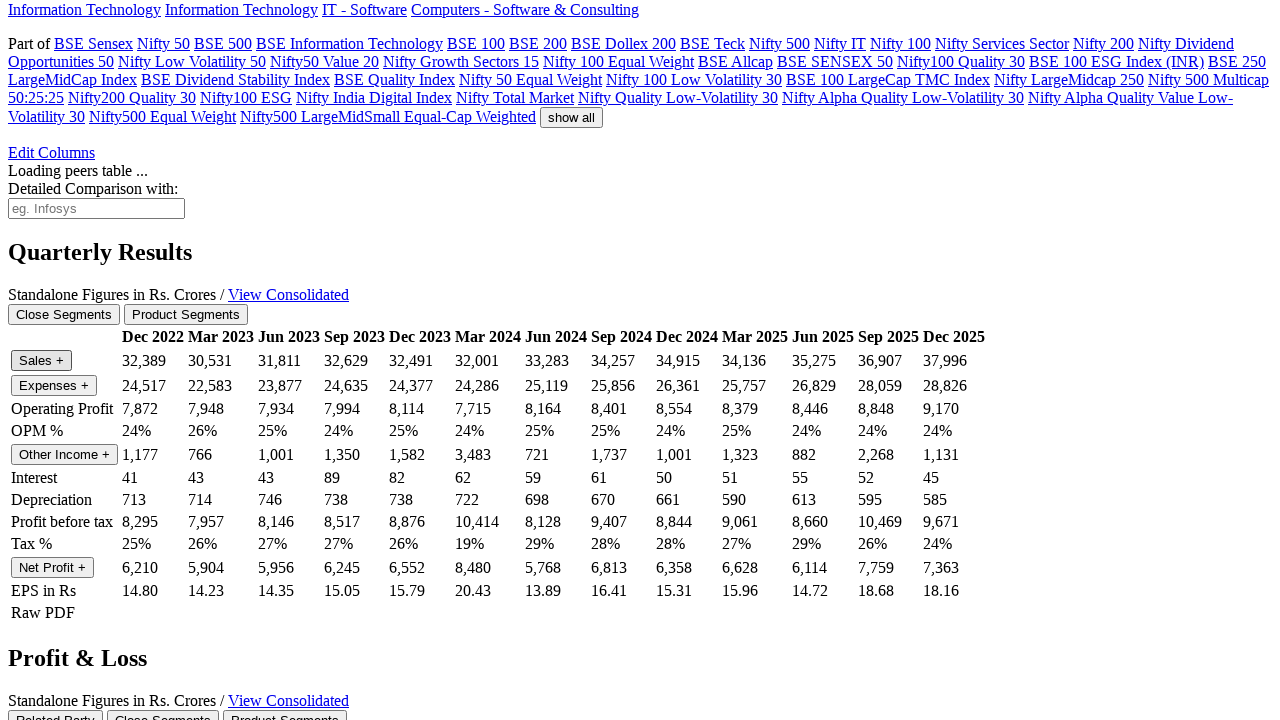